Tests adding a product to cart by finding "Beetroot" in the product list and clicking its "ADD TO CART" button

Starting URL: https://rahulshettyacademy.com/seleniumPractise/#/

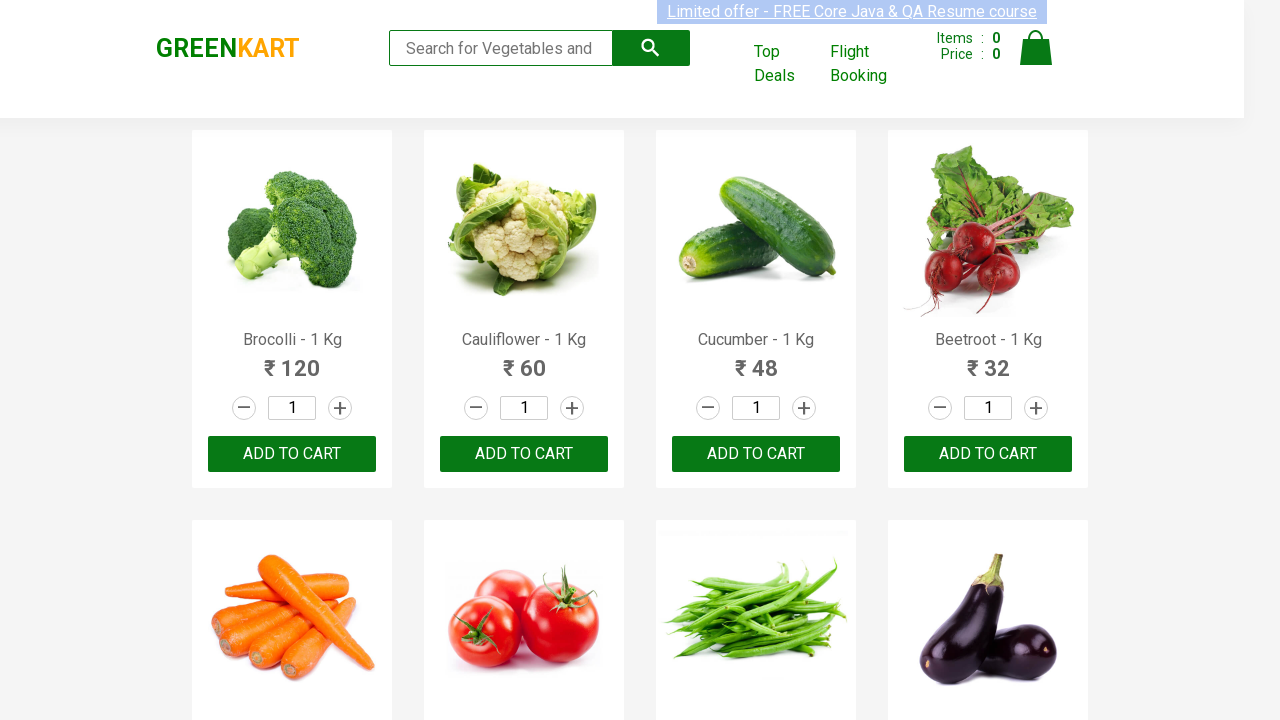

Waited for product list to load
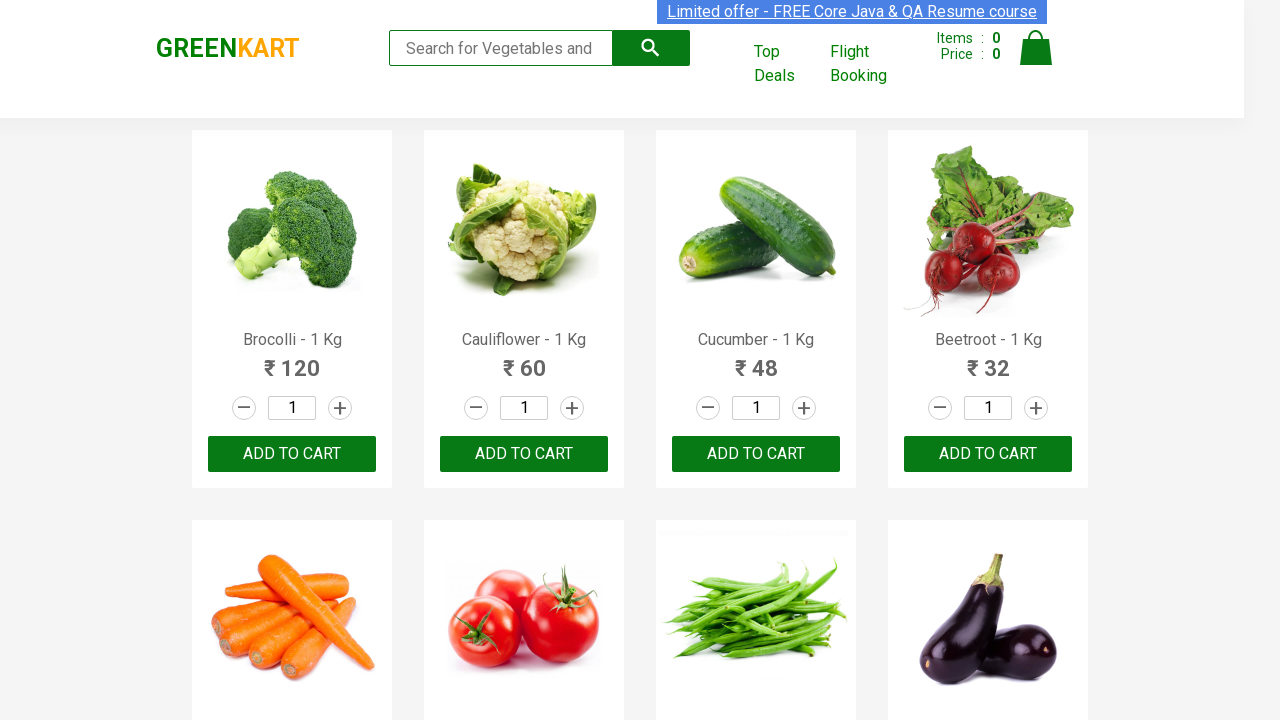

Retrieved all product names from the list
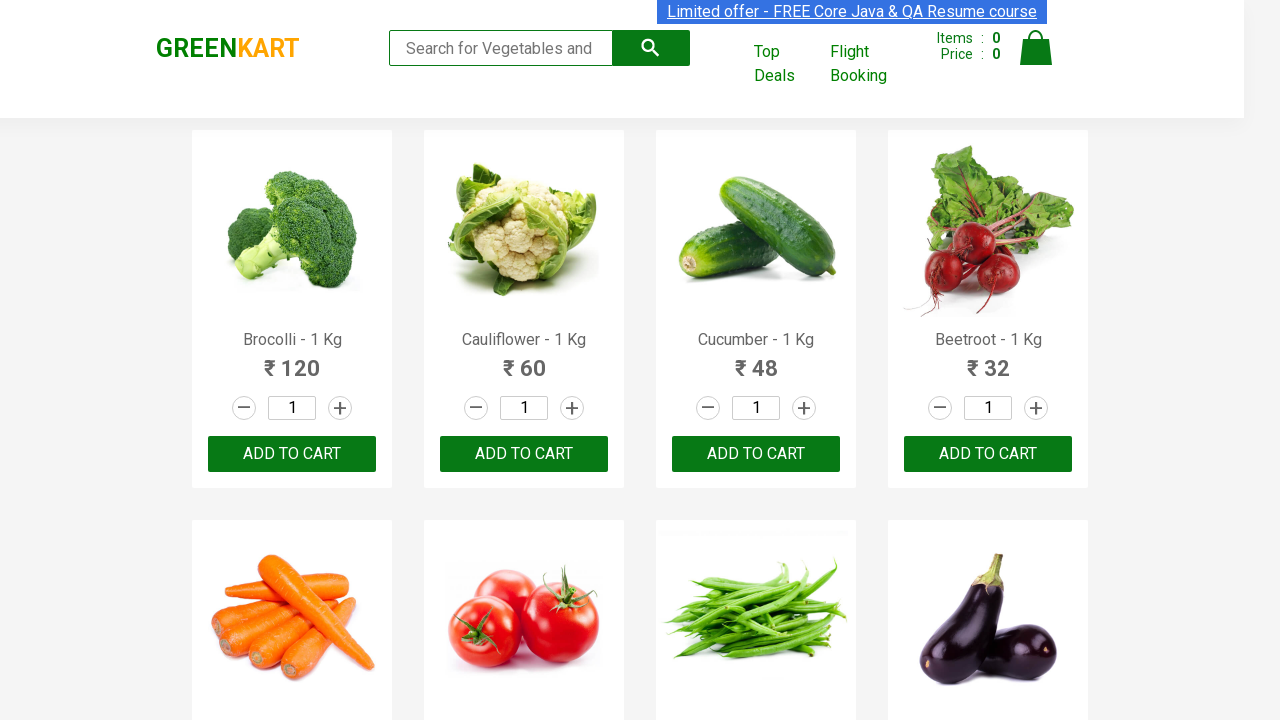

Found Beetroot product and clicked its ADD TO CART button at (988, 454) on xpath=//button[text()='ADD TO CART'] >> nth=3
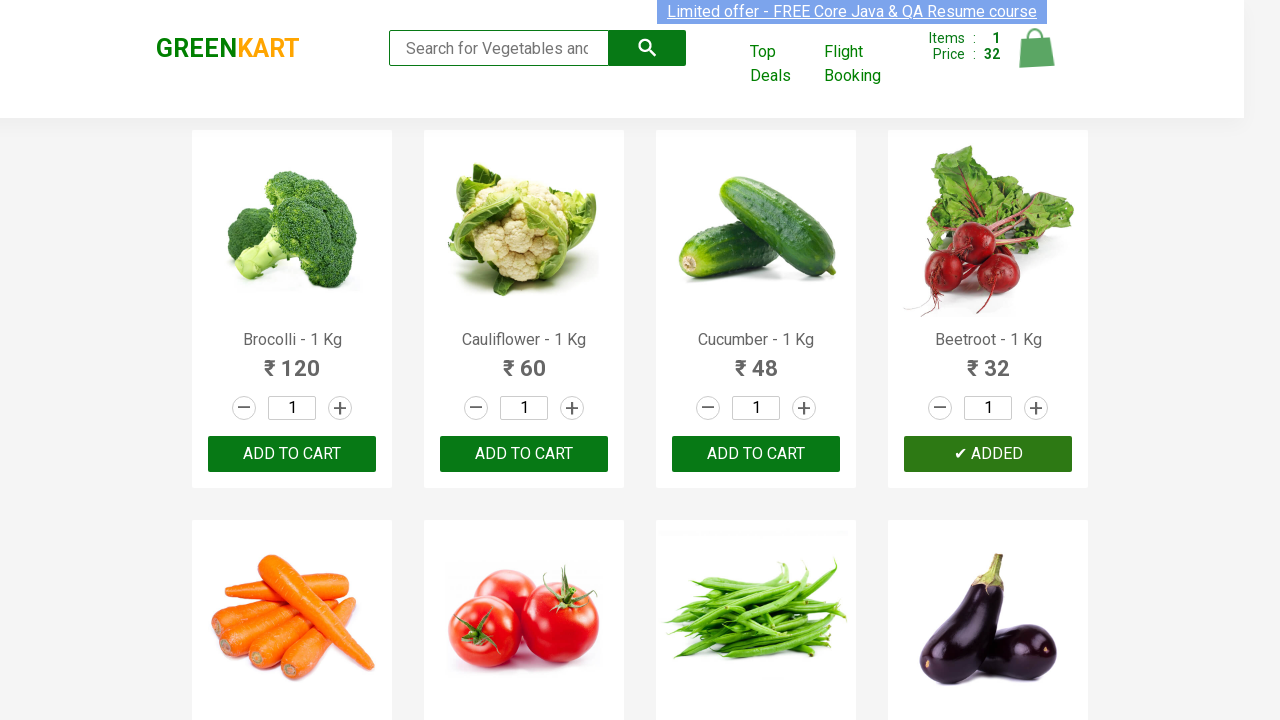

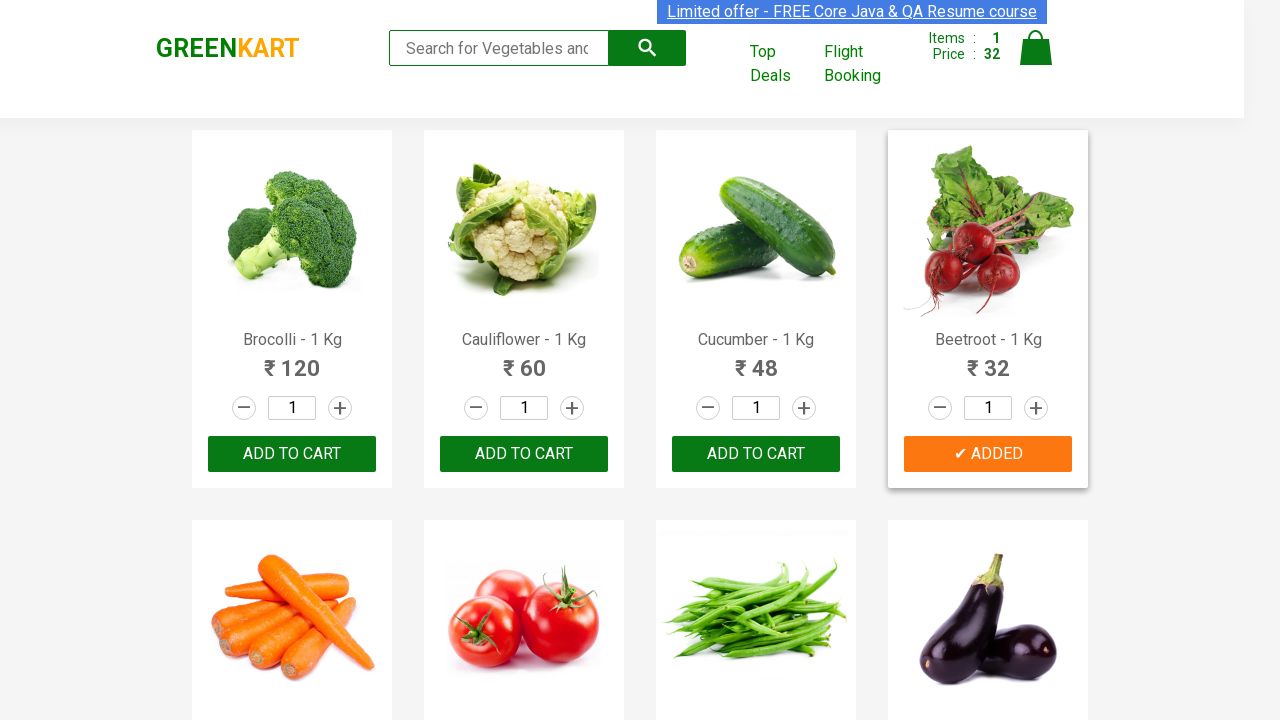